Tests confirm JavaScript alert handling by clicking the Confirm Alert button and dismissing (canceling) the dialog.

Starting URL: https://v1.training-support.net/selenium/javascript-alerts

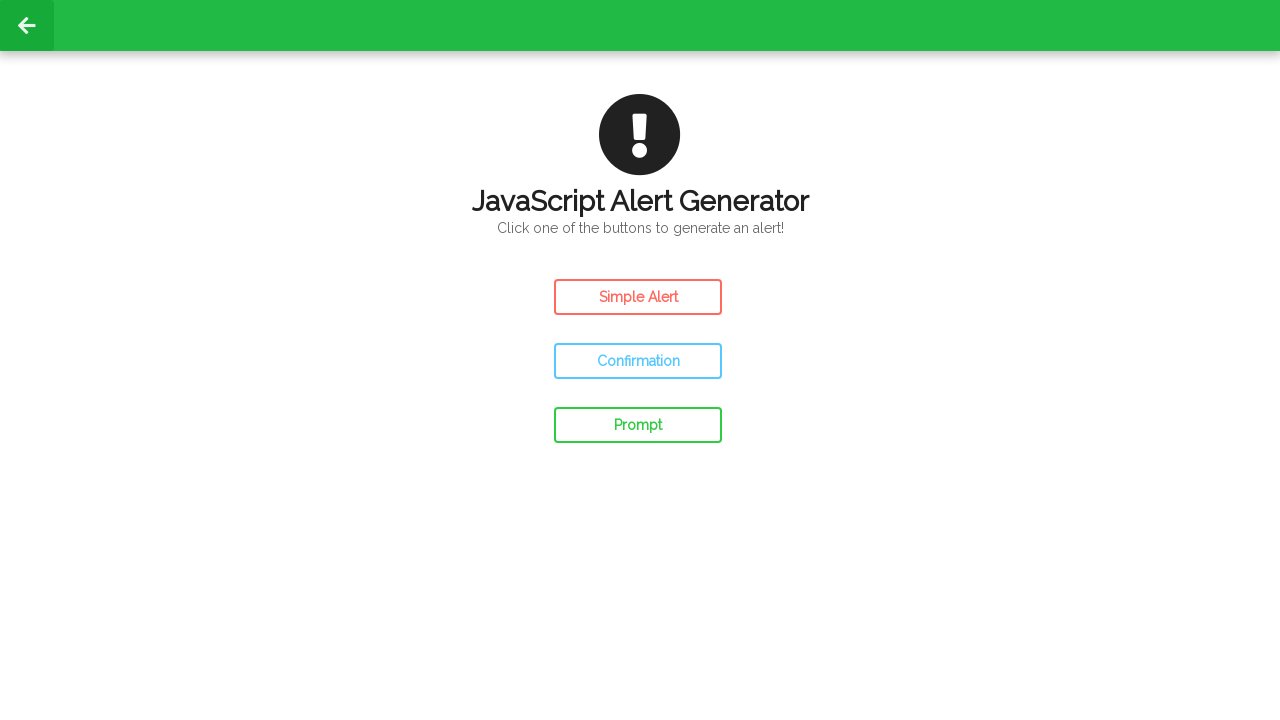

Set up dialog handler to dismiss confirm dialogs
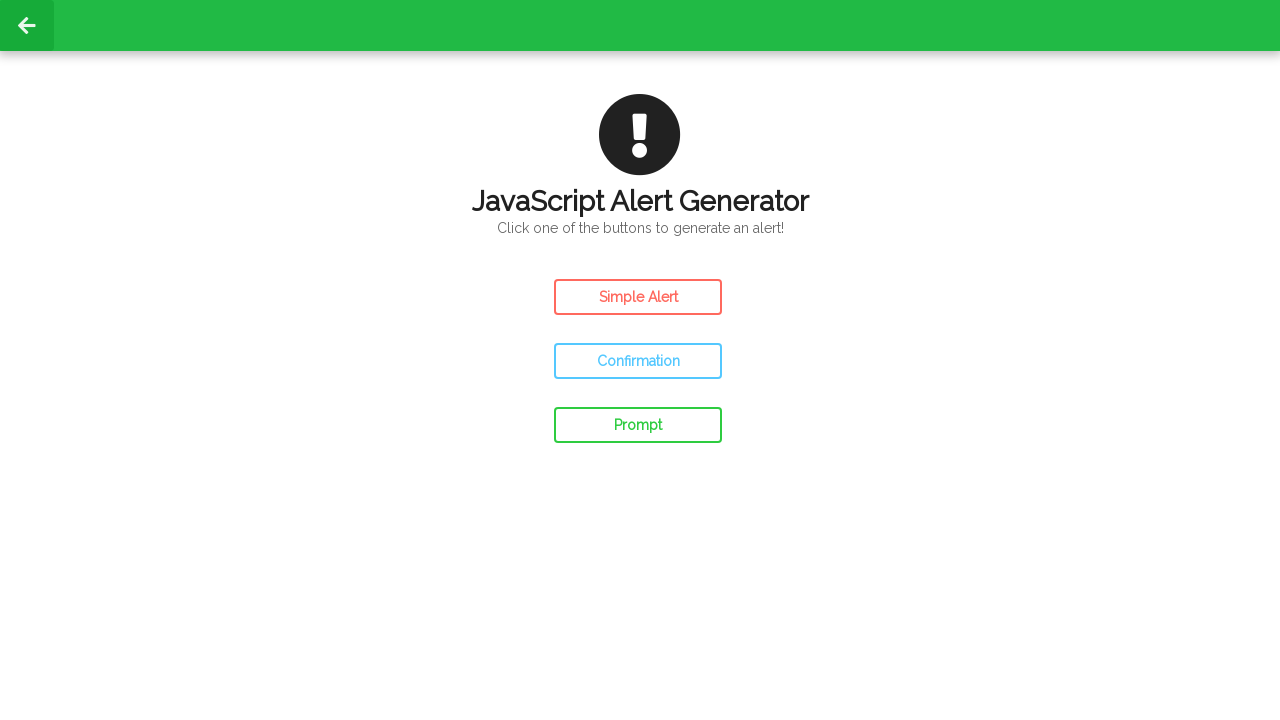

Clicked the Confirm Alert button at (638, 361) on #confirm
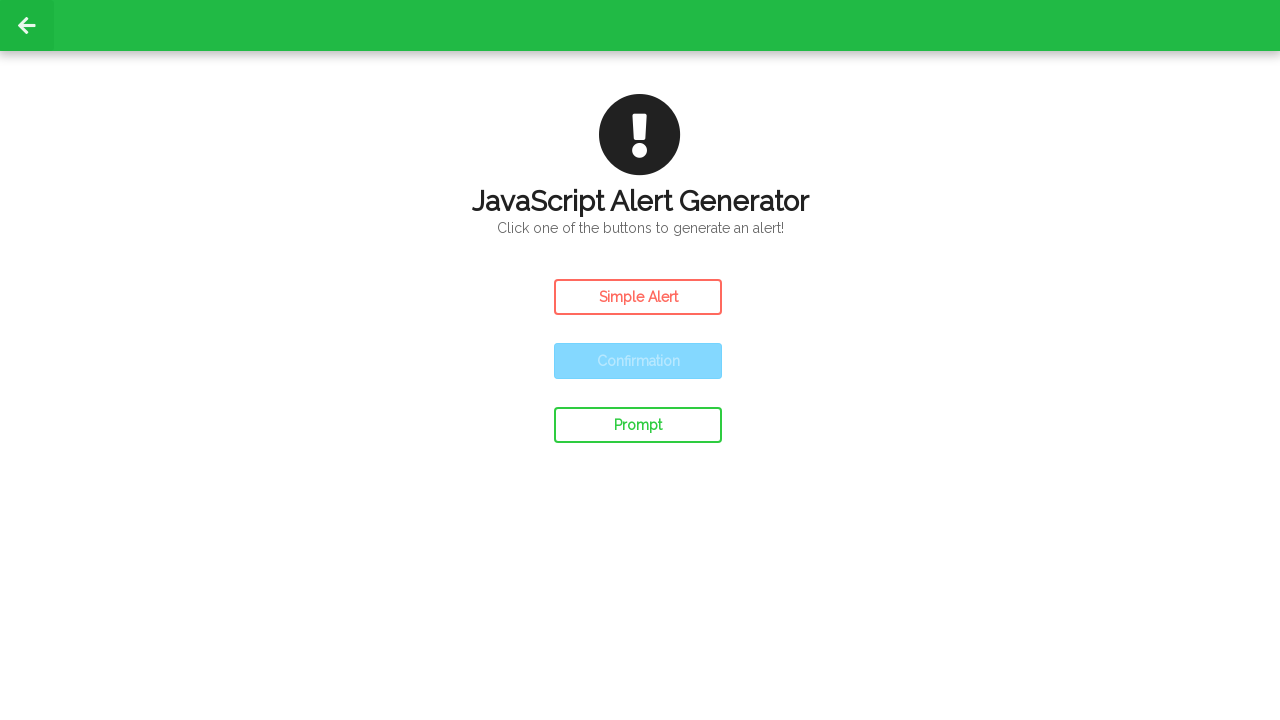

Waited for confirm dialog to be dismissed
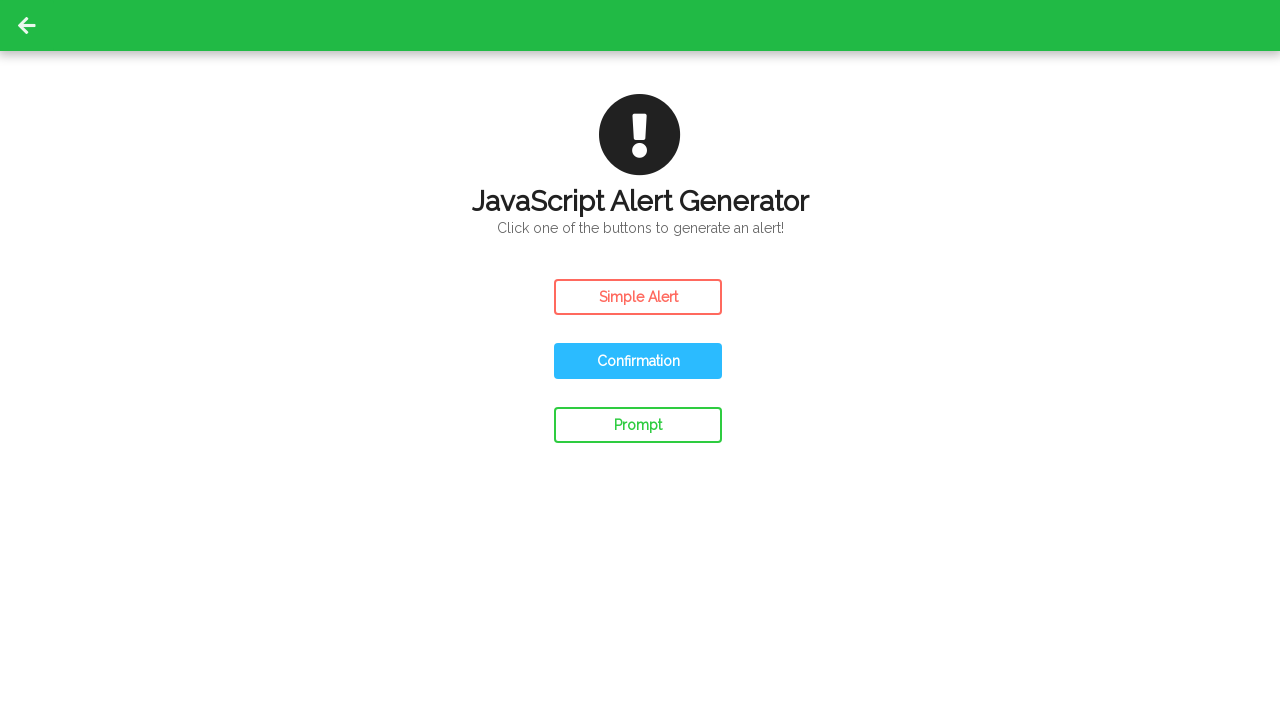

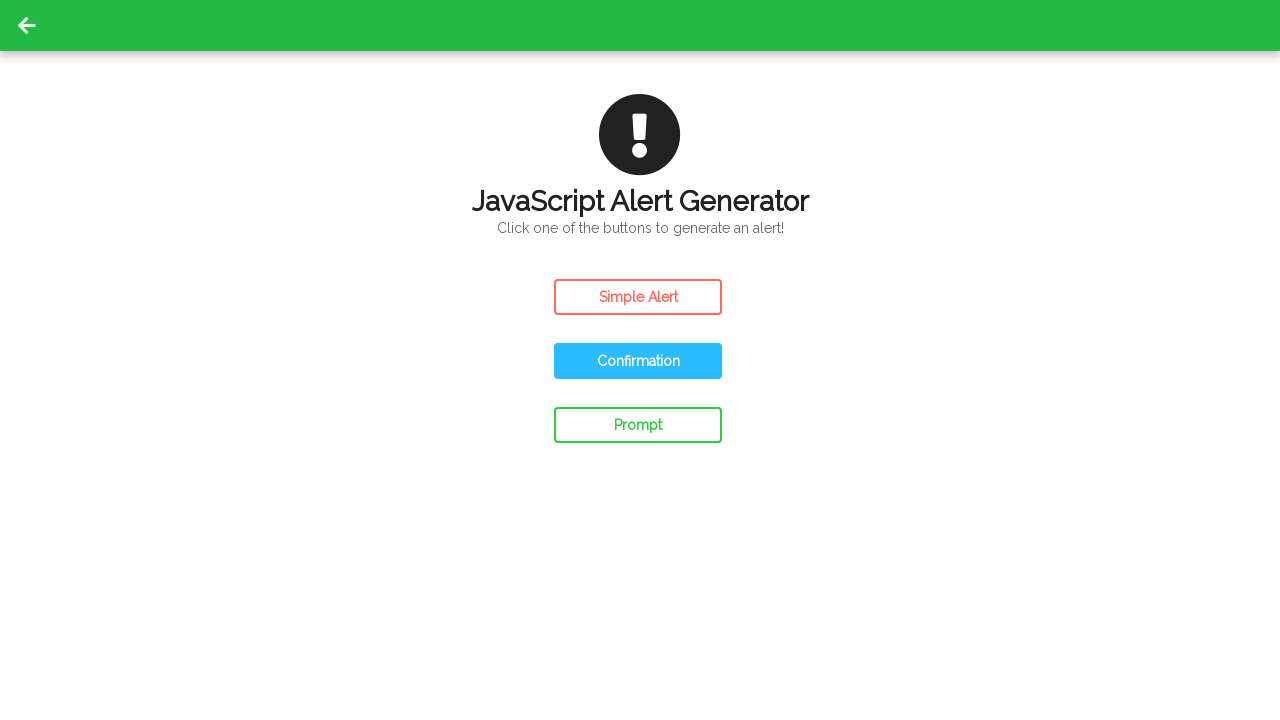